Tests the jQuery UI resizable widget by switching to an iframe and dragging the resize handle to expand the element horizontally.

Starting URL: https://jqueryui.com/resizable/

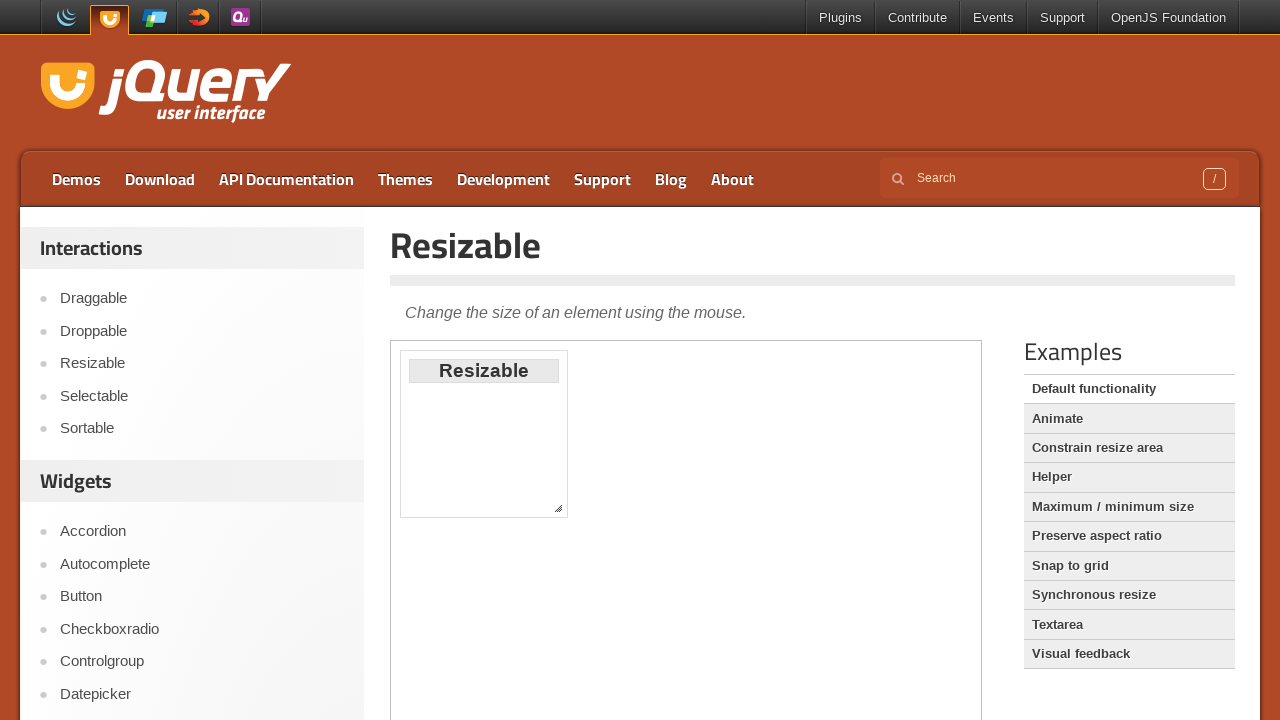

Located the iframe containing the resizable demo
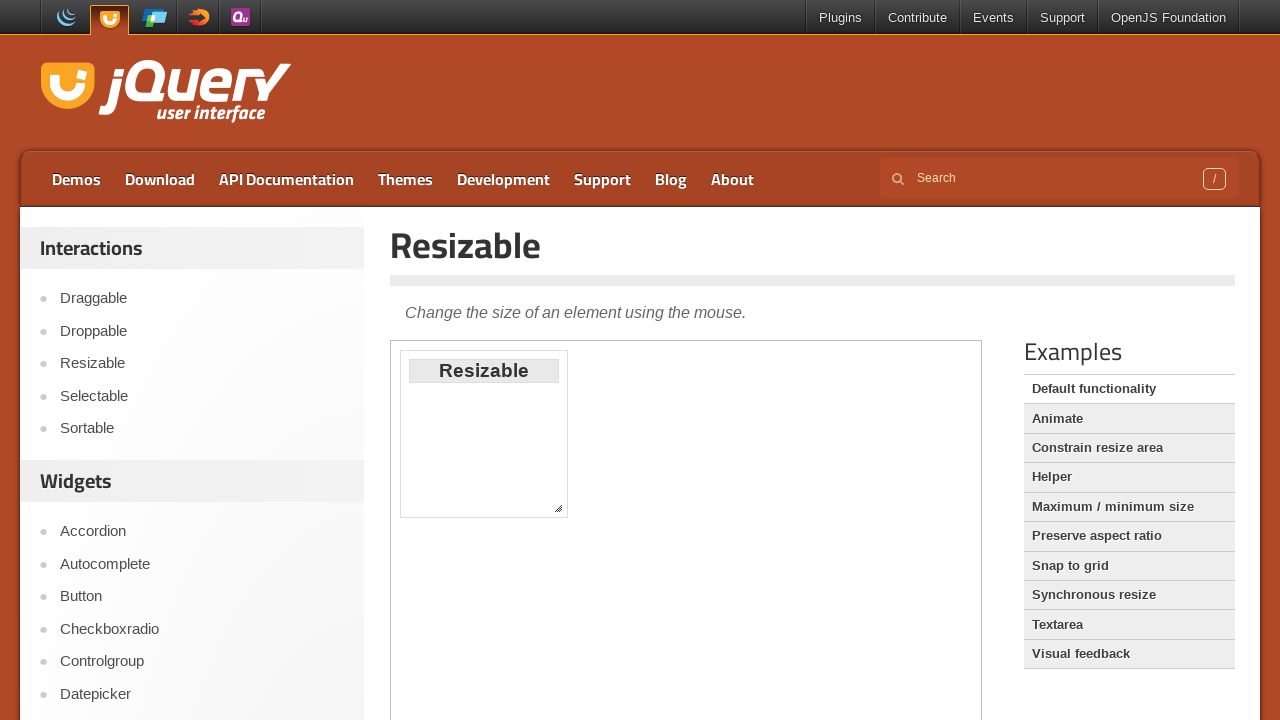

Located the resize handle element
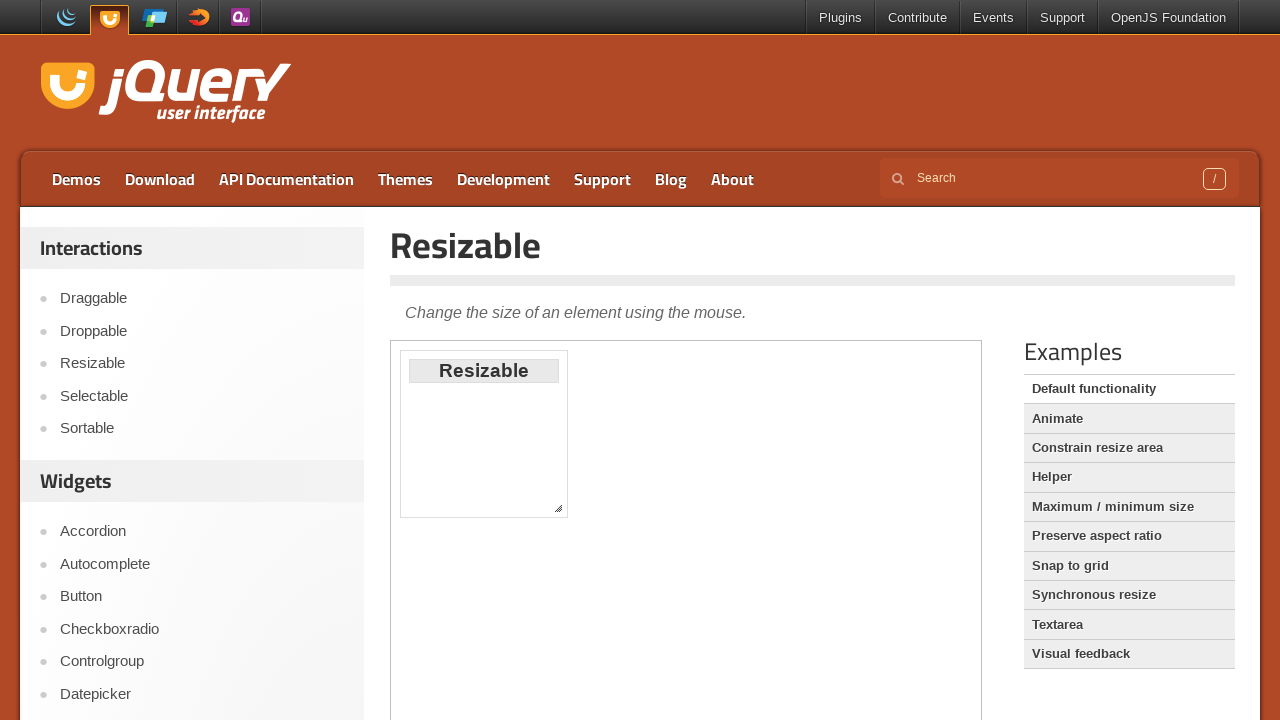

Resize handle is now visible
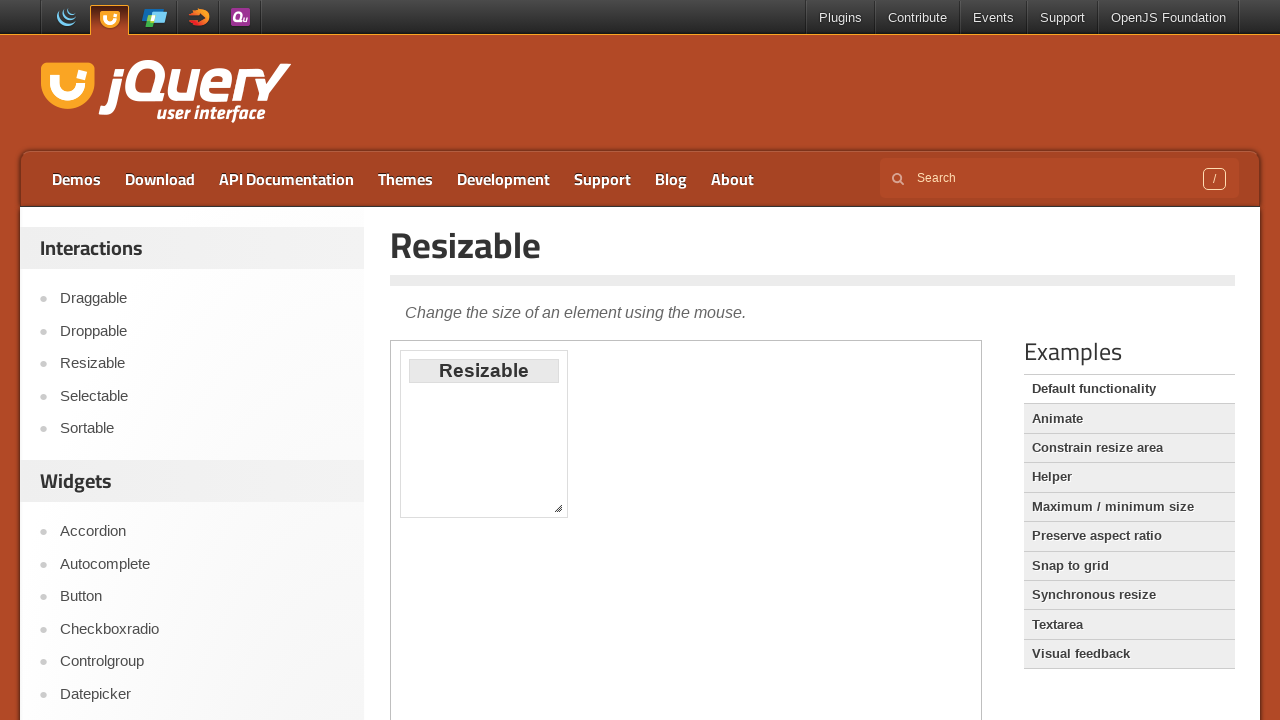

Retrieved bounding box of the resize handle
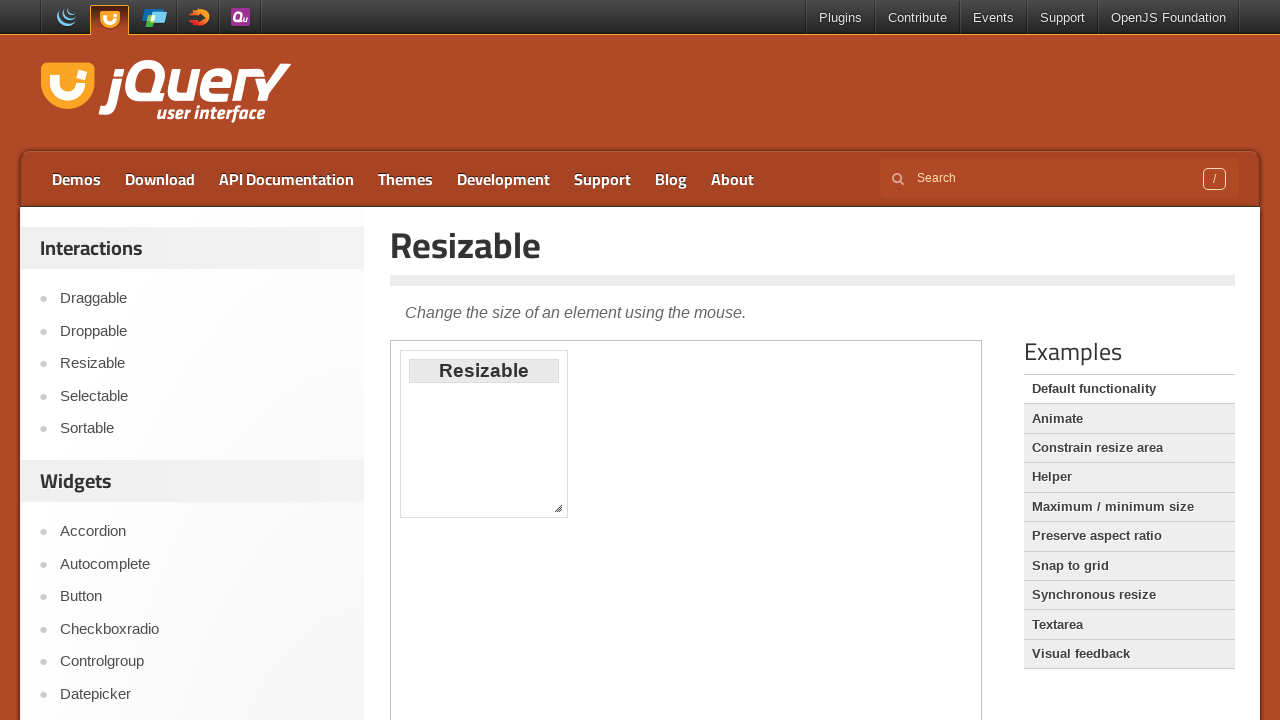

Moved mouse to center of resize handle at (558, 508)
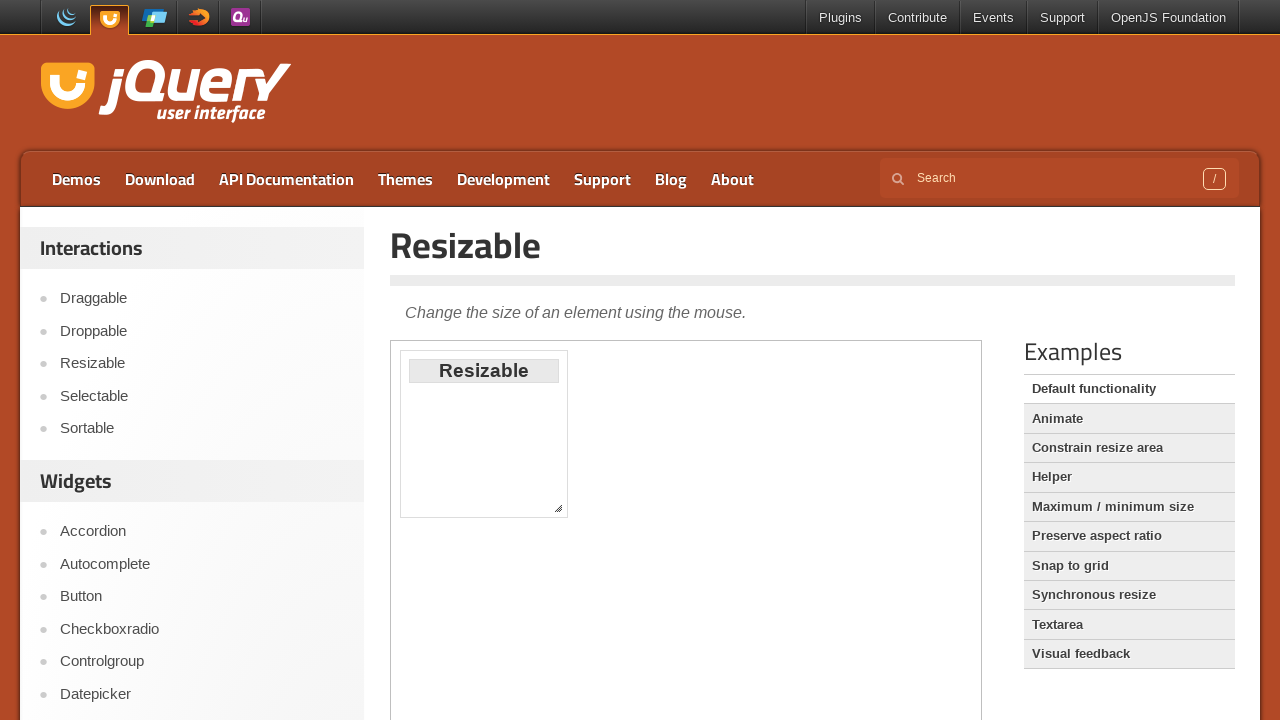

Mouse button pressed down on resize handle at (558, 508)
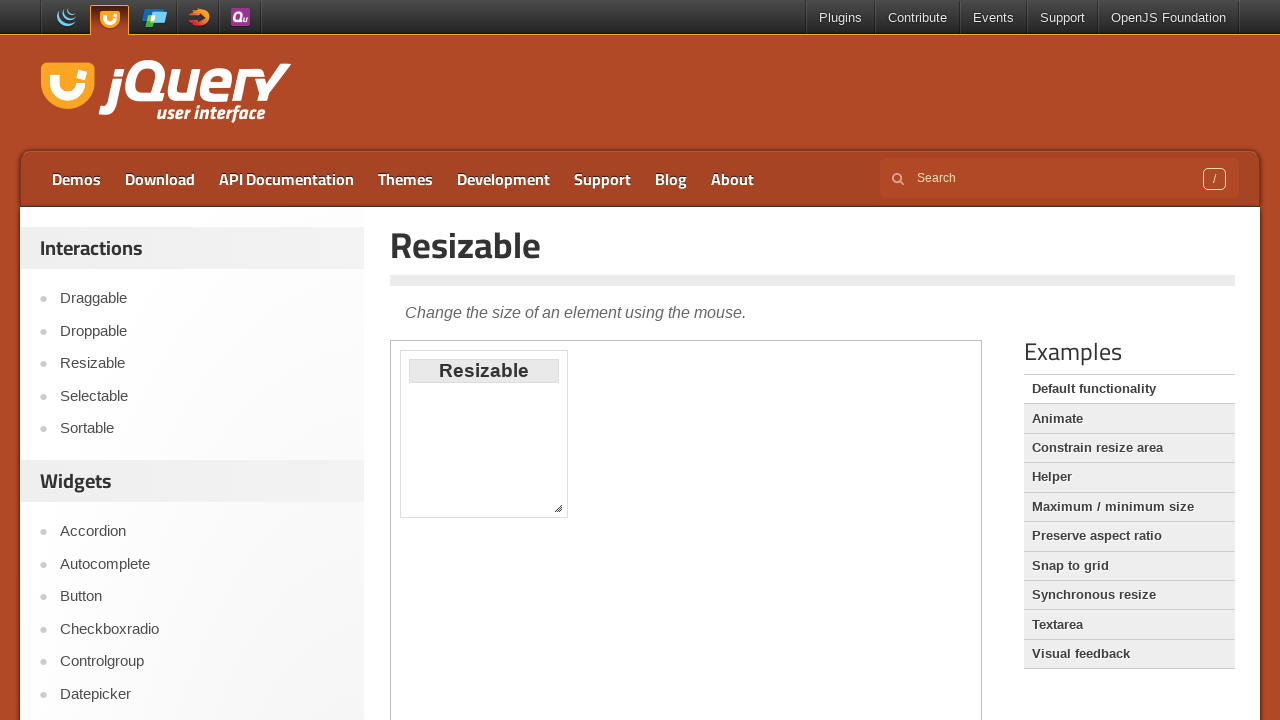

Dragged resize handle 150 pixels to the right (first drag) at (708, 509)
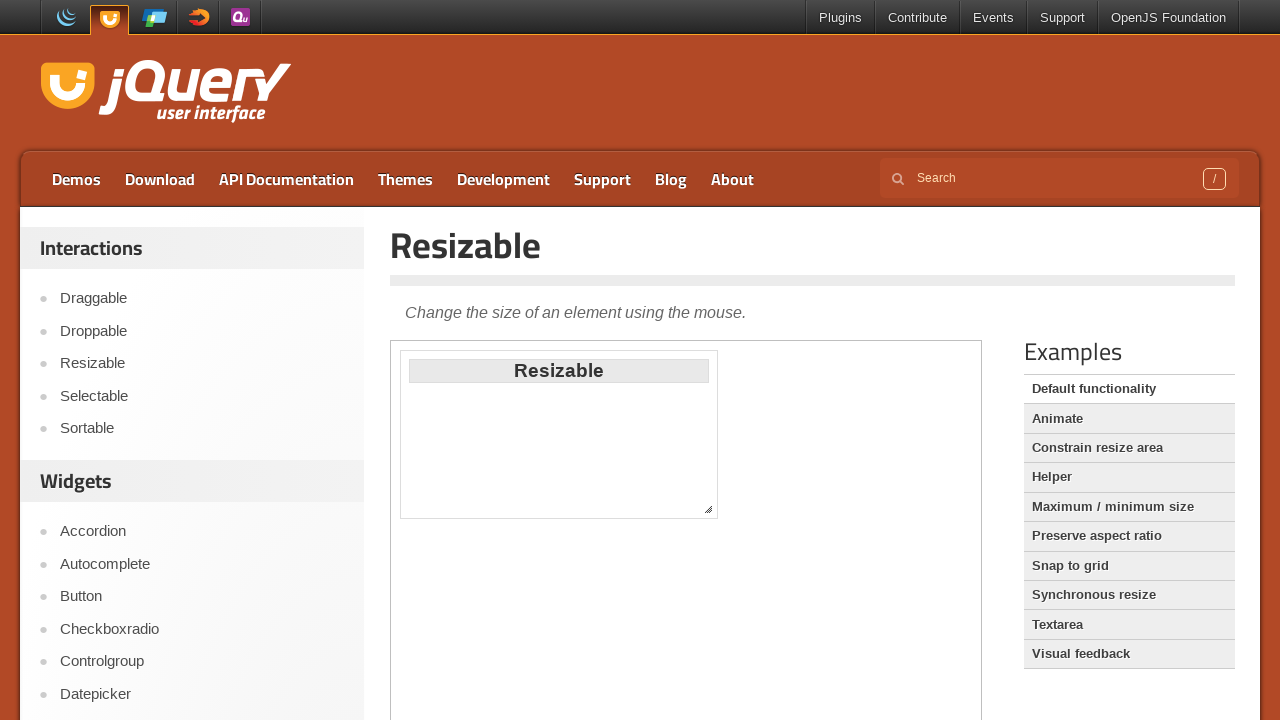

Released mouse button after first drag operation at (708, 509)
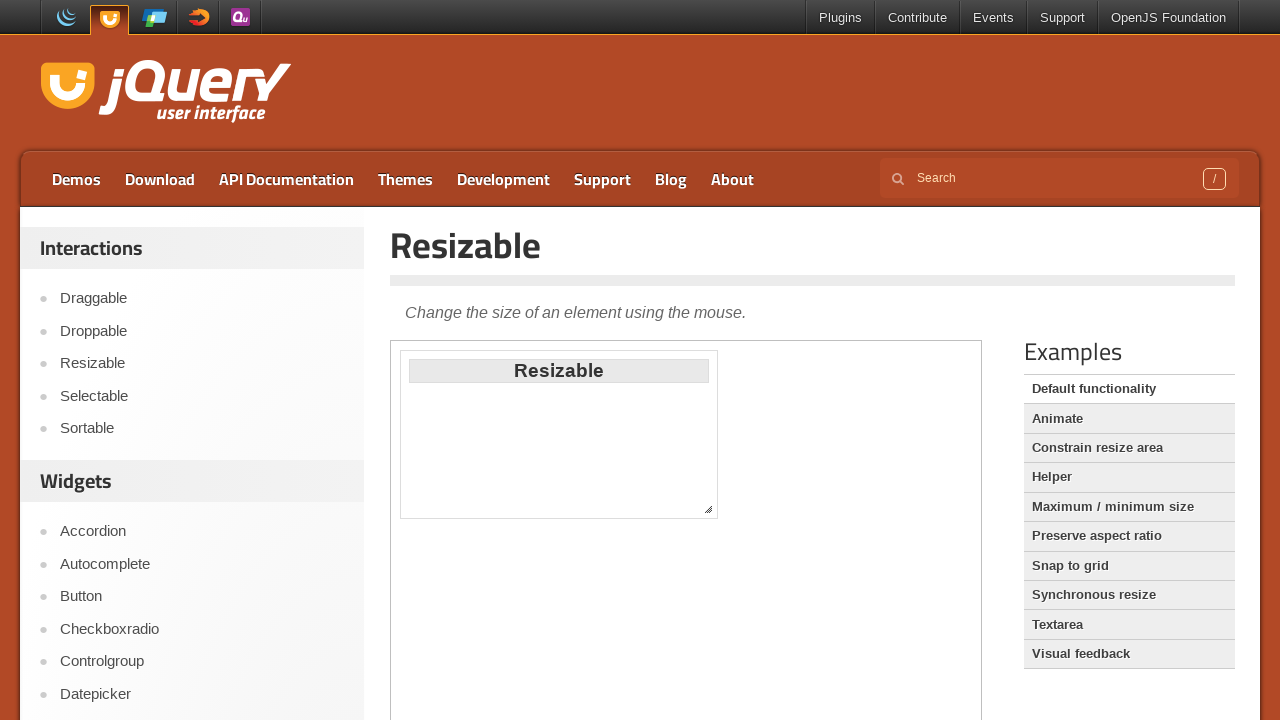

Retrieved updated bounding box of the resize handle
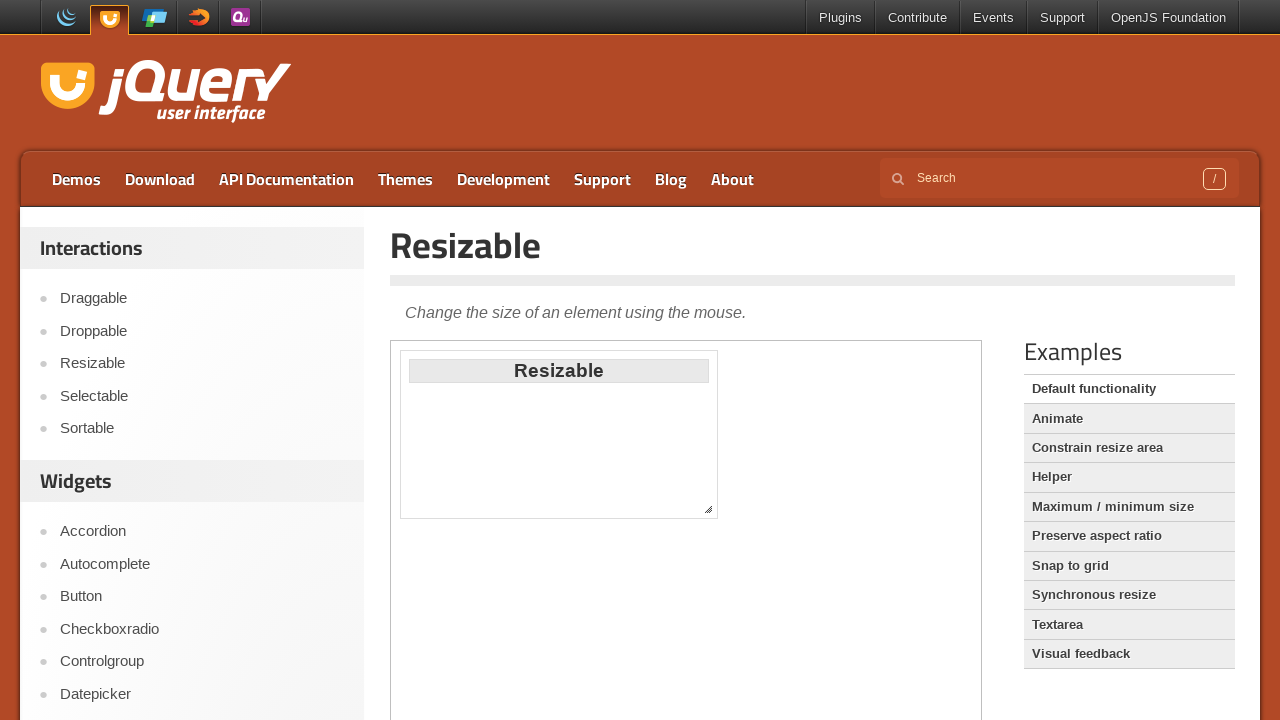

Moved mouse to center of resize handle for second drag at (708, 509)
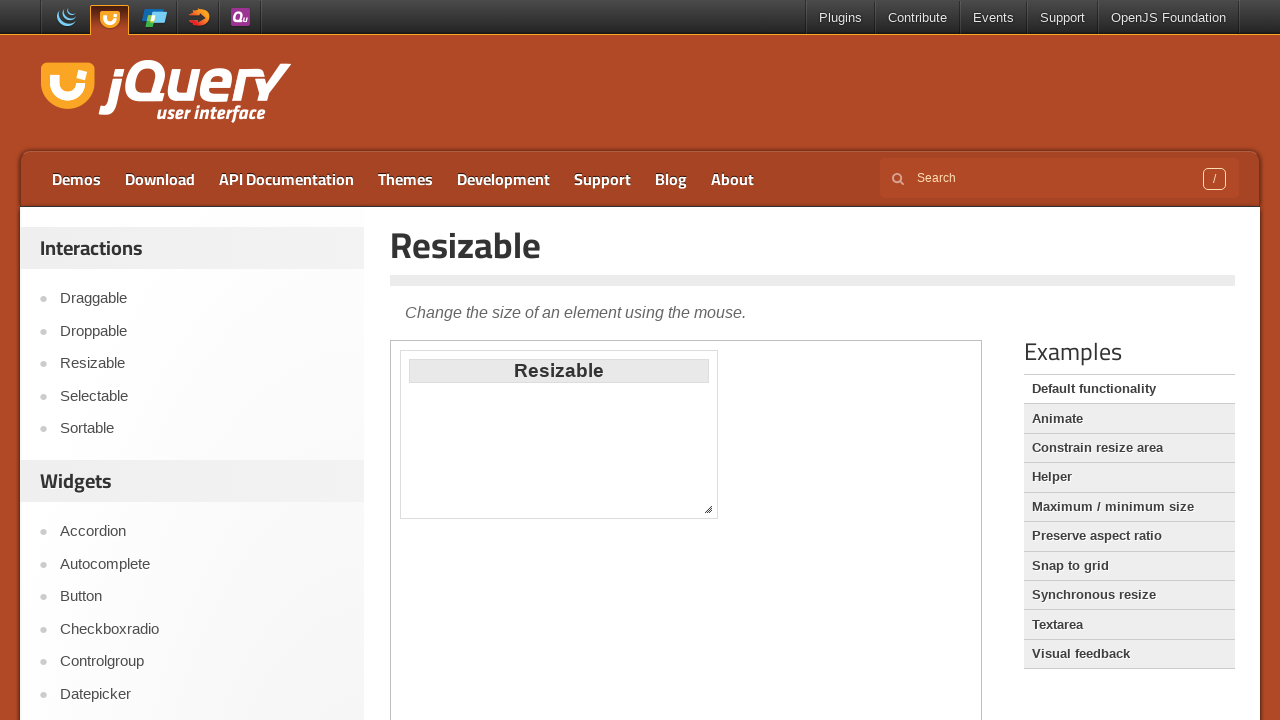

Mouse button pressed down on resize handle for second drag at (708, 509)
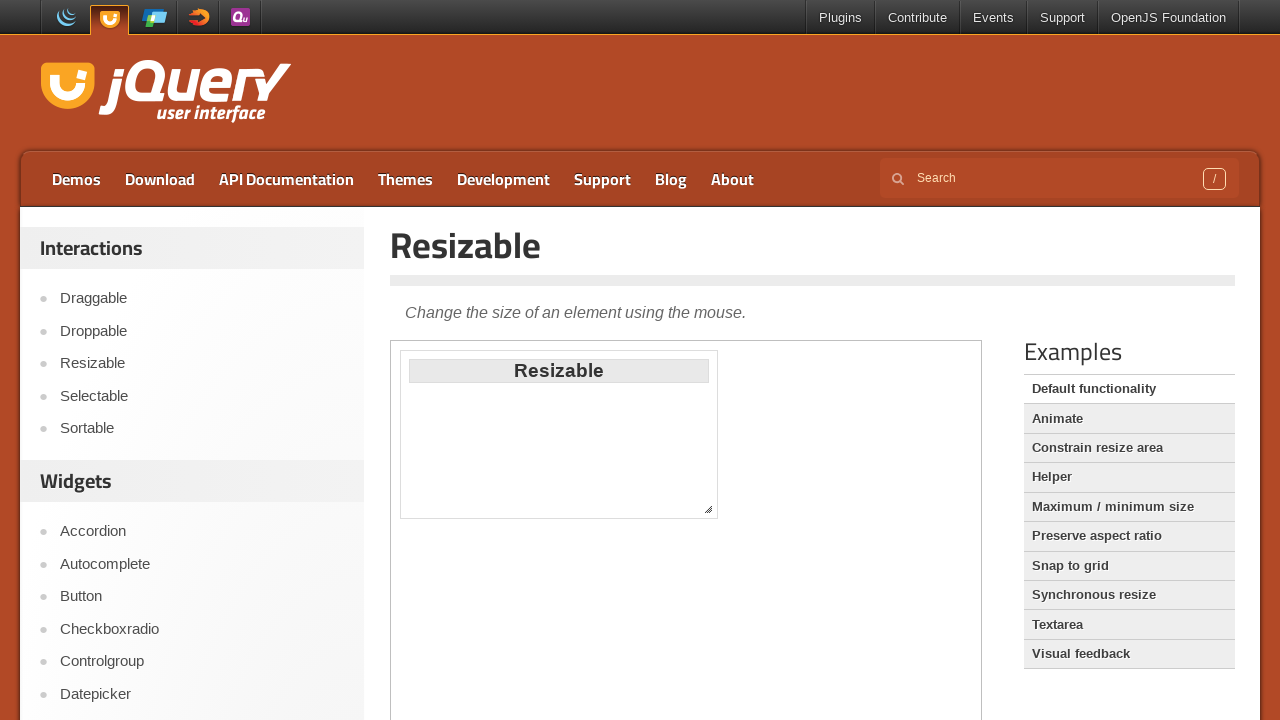

Dragged resize handle 150 pixels to the right (second drag) at (858, 510)
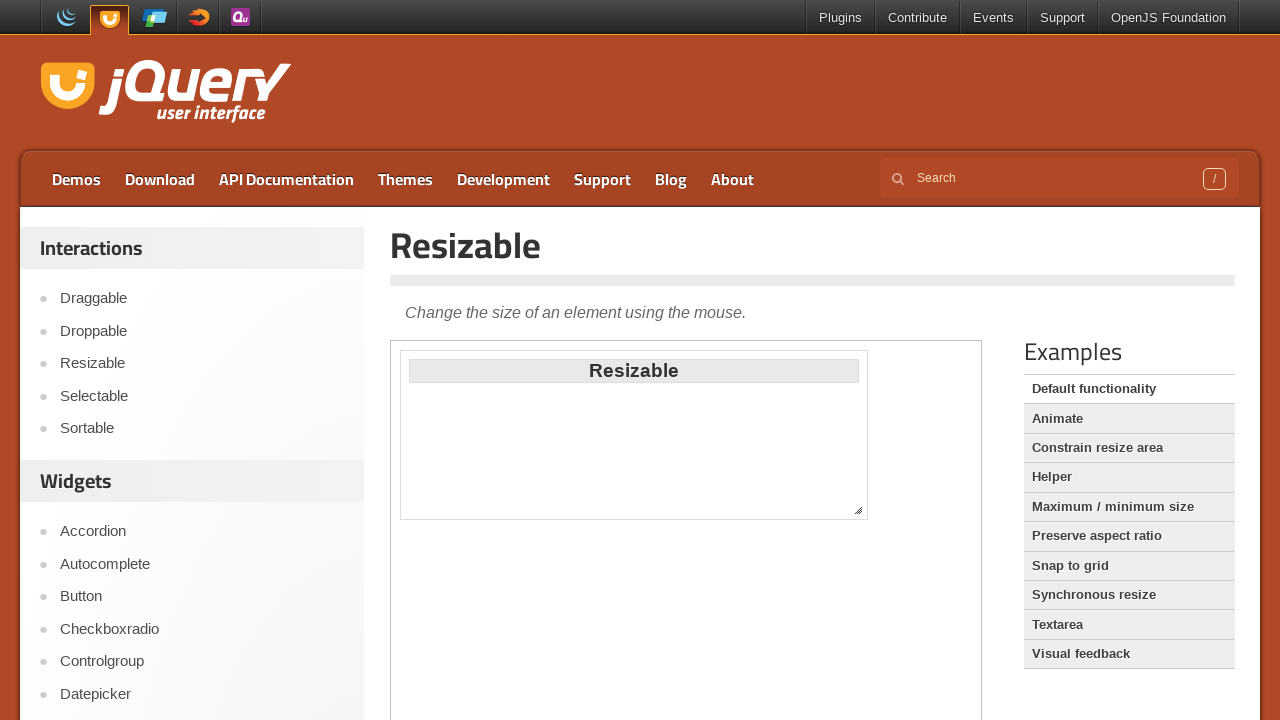

Released mouse button after second drag operation at (858, 510)
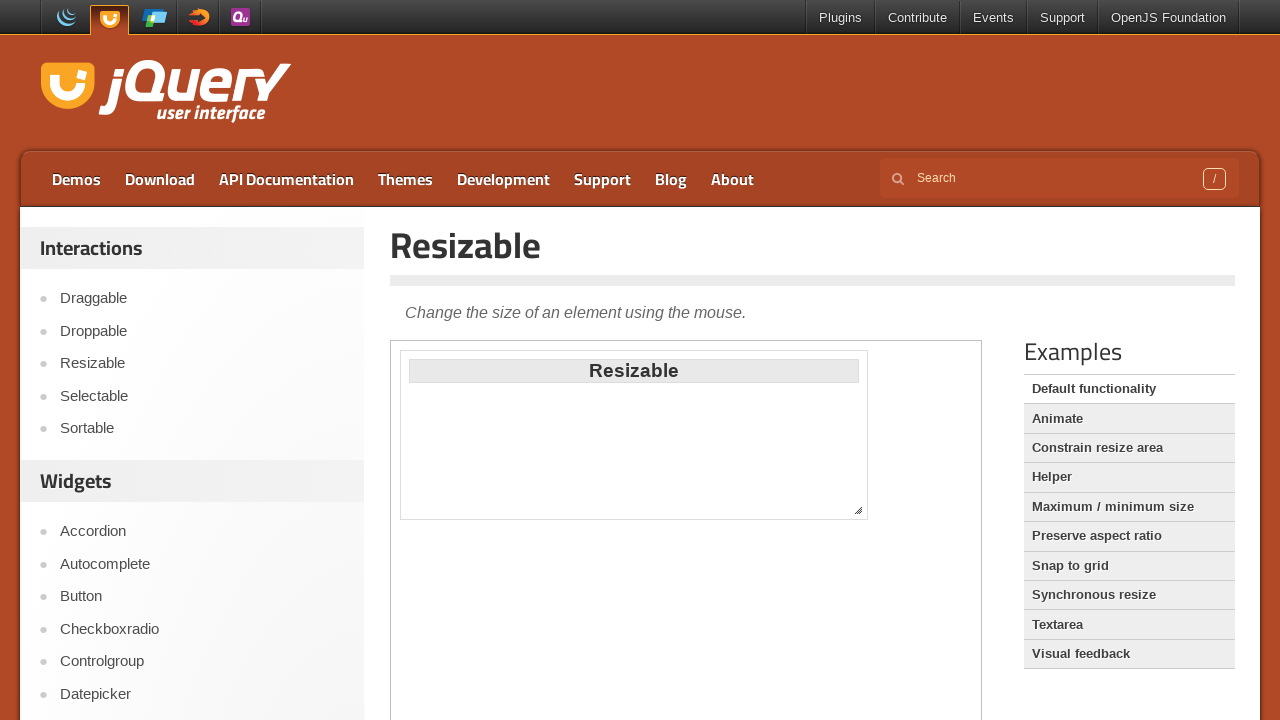

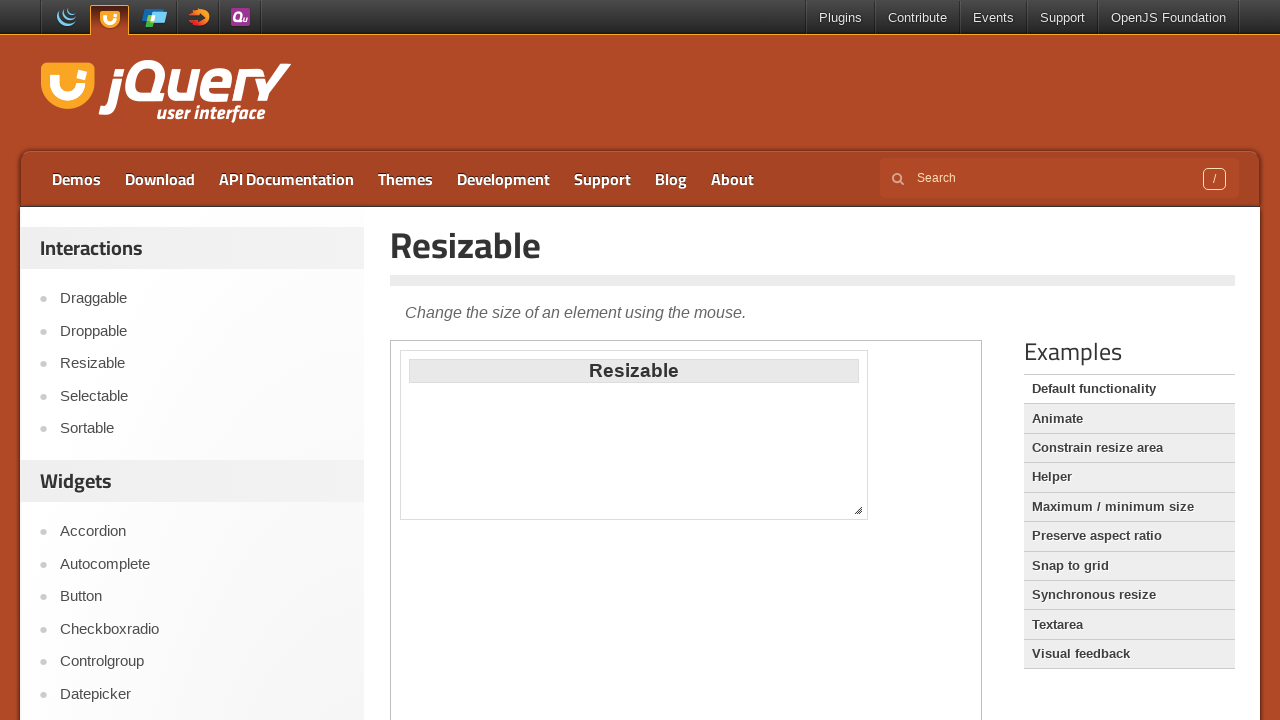